Tests drag and drop functionality by dragging an element and dropping it onto a target area

Starting URL: https://demoqa.com/droppable

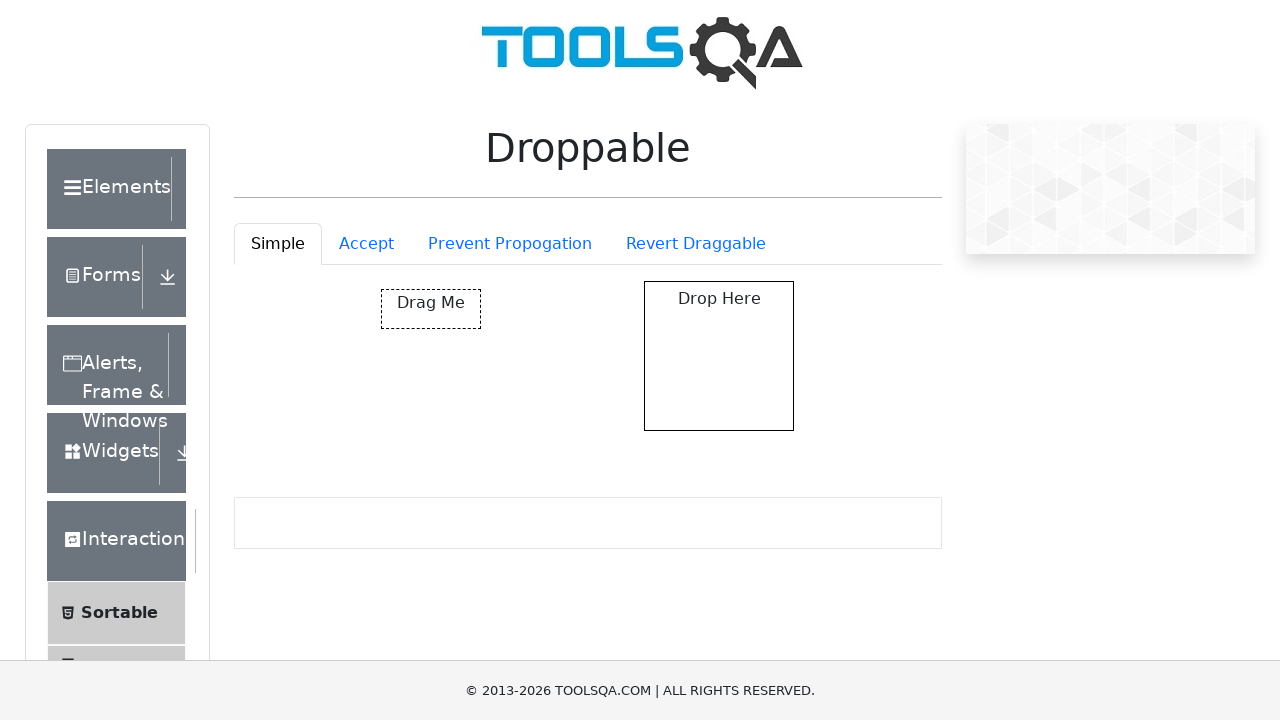

Located draggable element
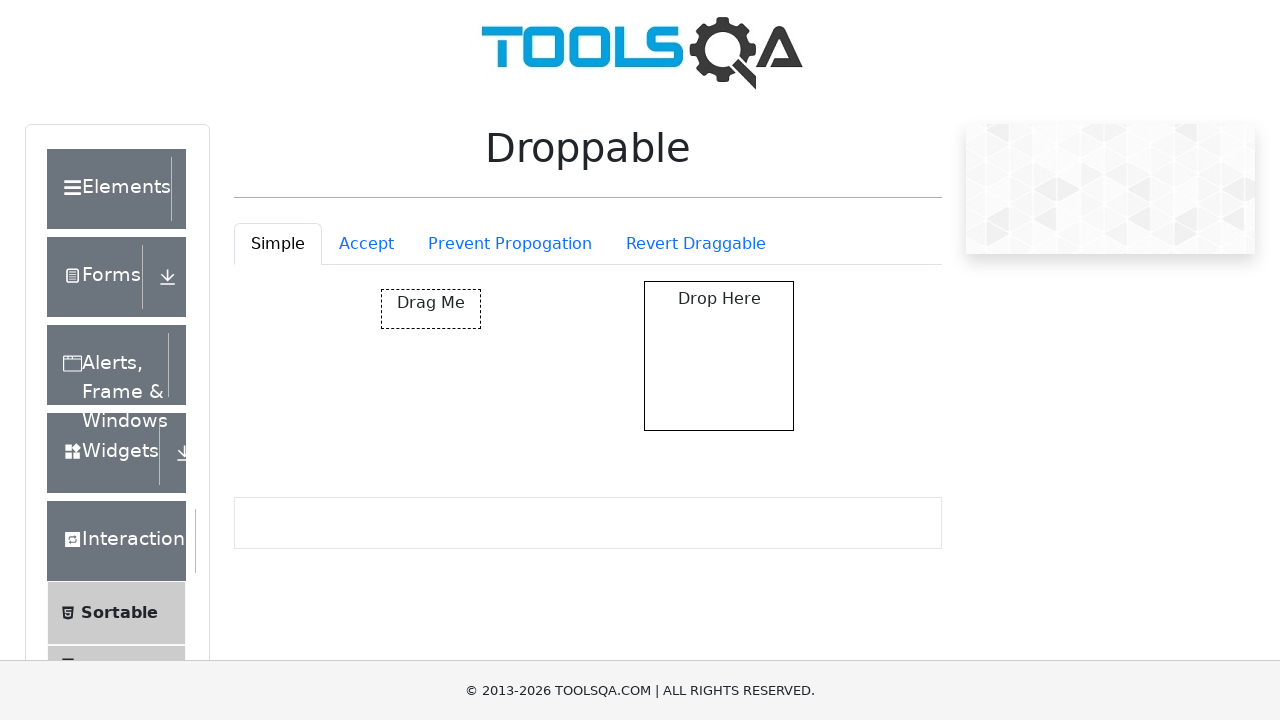

Located drop target element
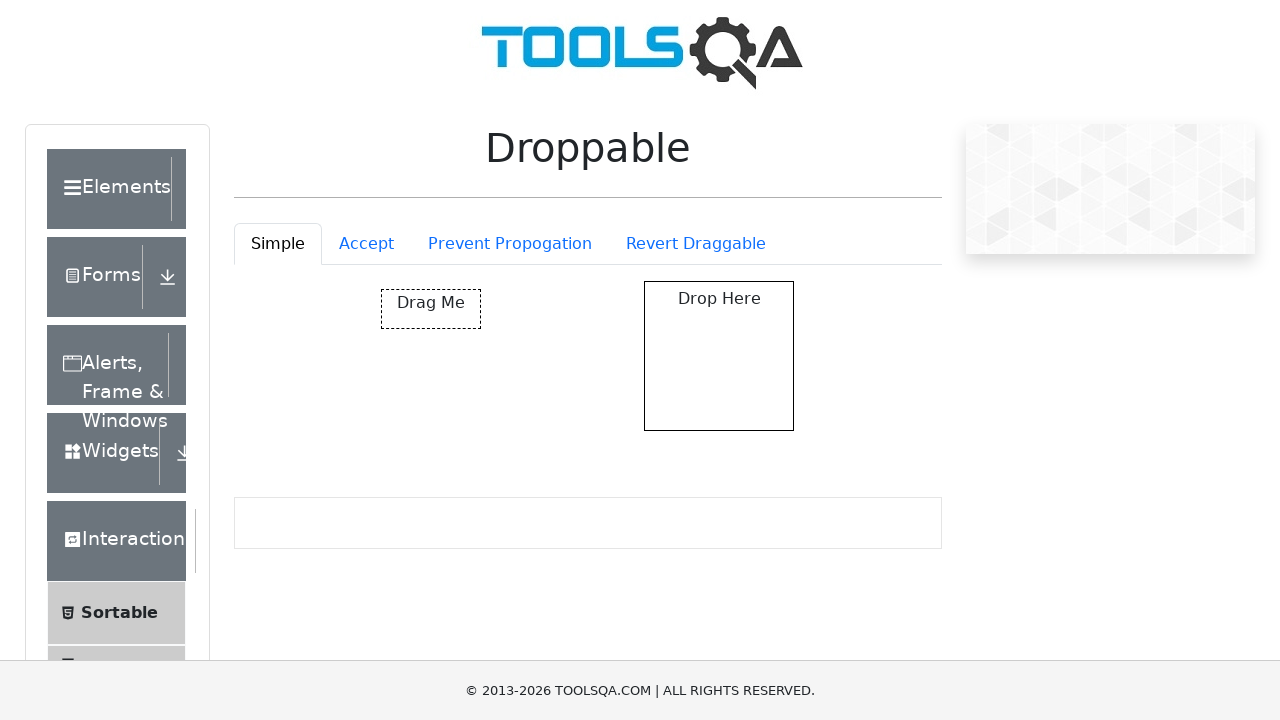

Scrolled draggable element into view
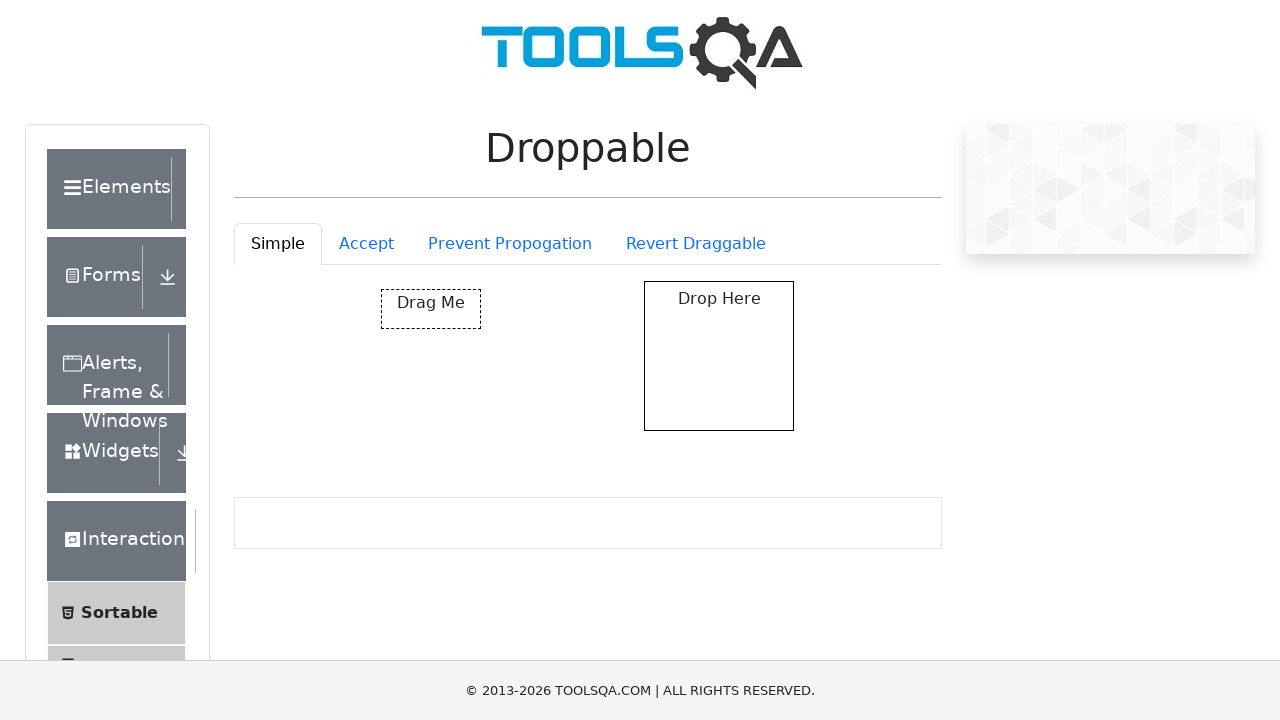

Dragged element onto drop target at (719, 356)
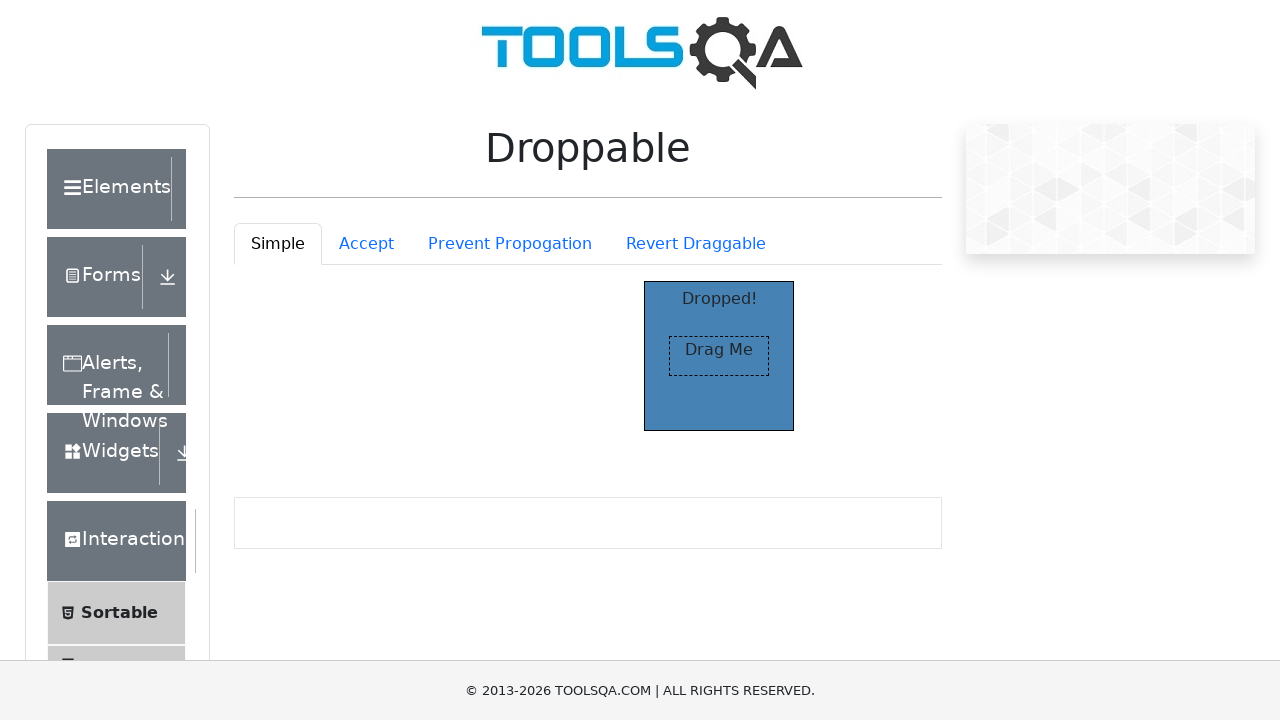

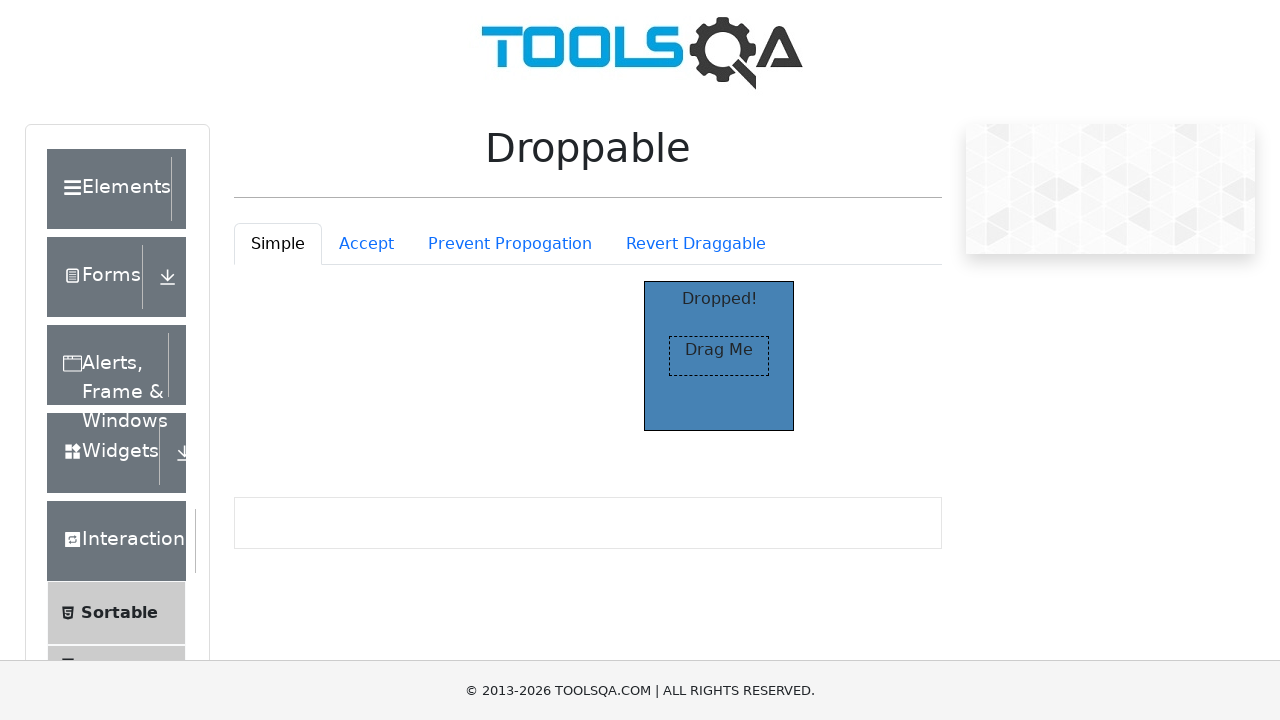